Tests the checkbox functionality by checking and unchecking the first section checkbox and verifying its state changes correctly

Starting URL: https://frankdoylezw.github.io/CSharp_Learning/

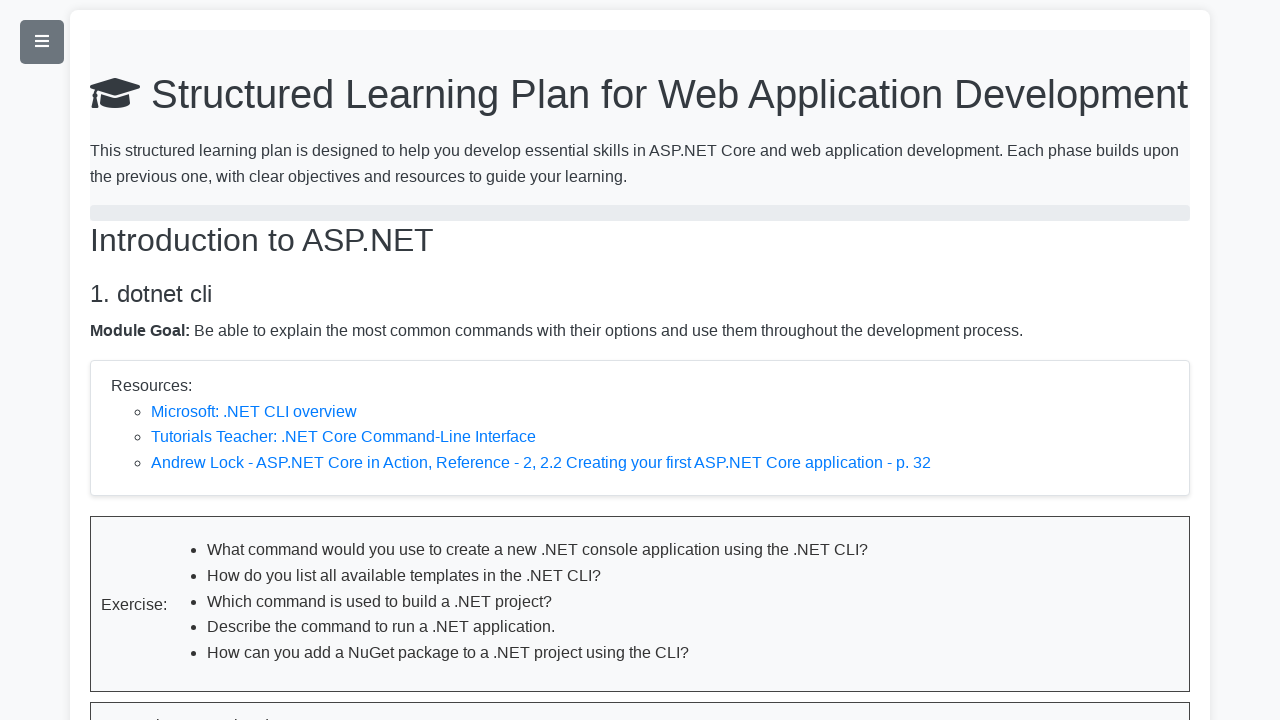

Navigated to the checkbox test page
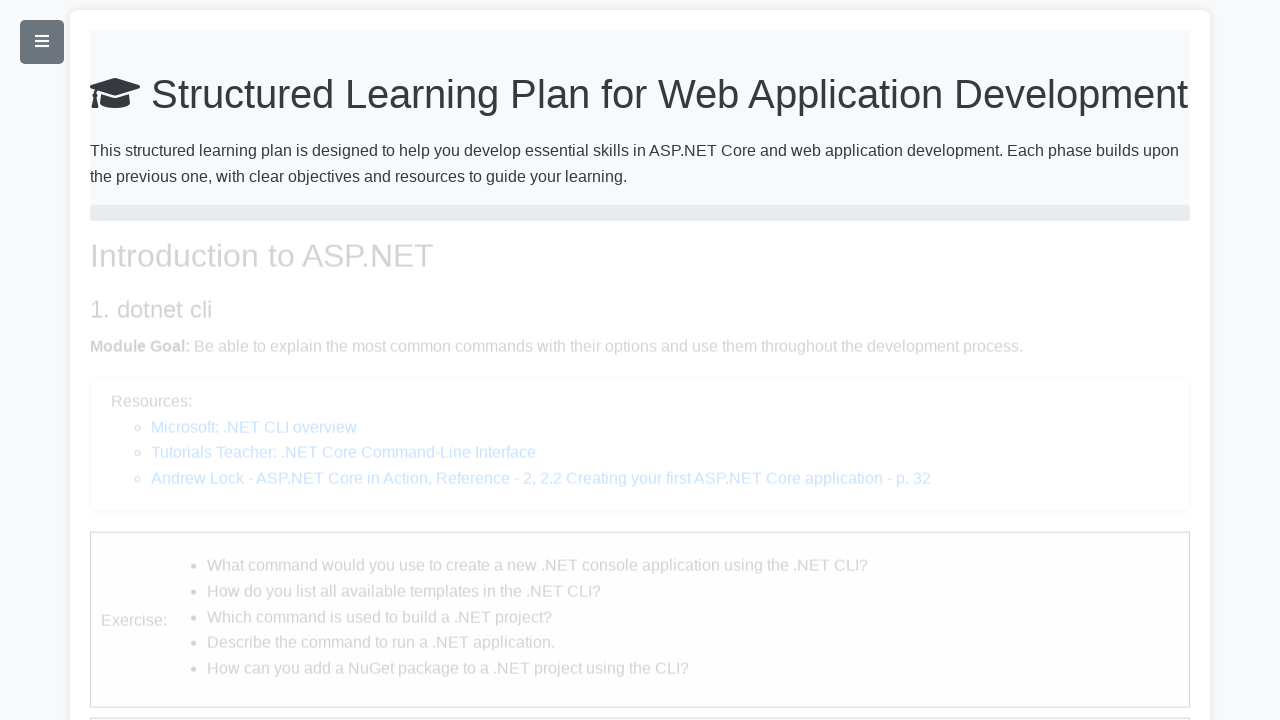

Located the first section checkbox element
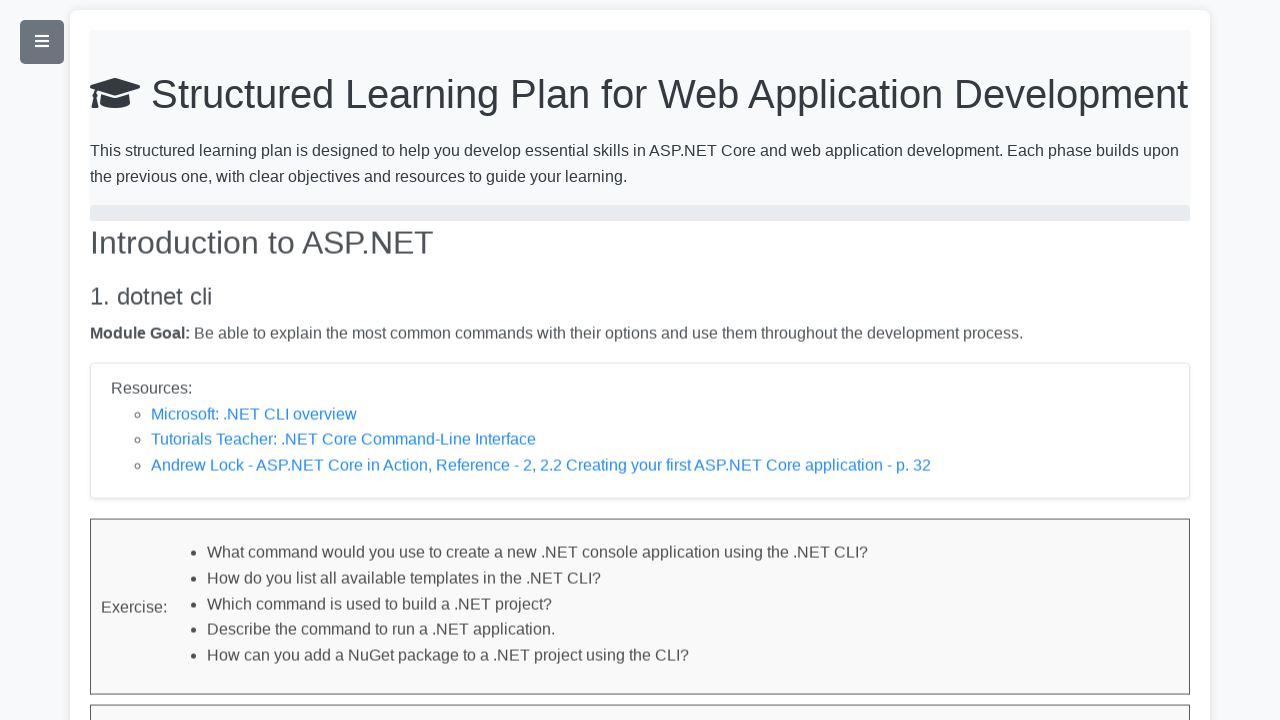

Verified the checkbox is visible
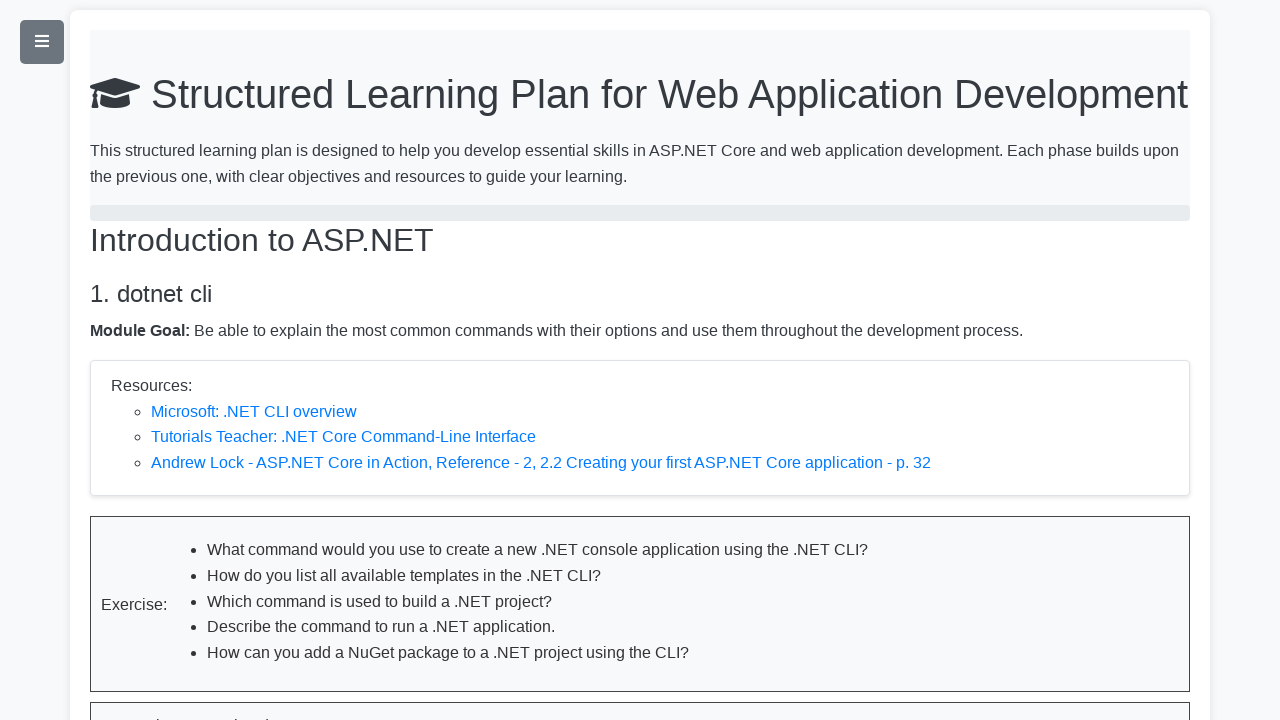

Checked the first section checkbox at (108, 714) on #section1-completed
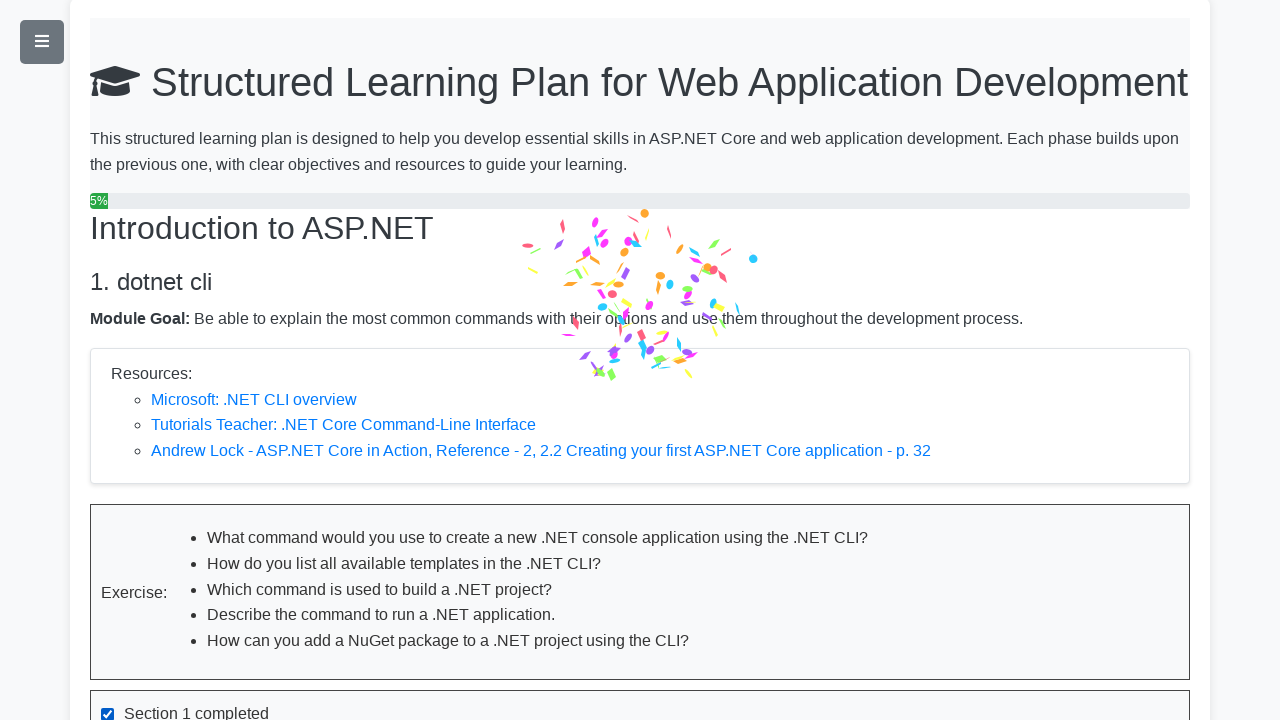

Verified the checkbox is now checked
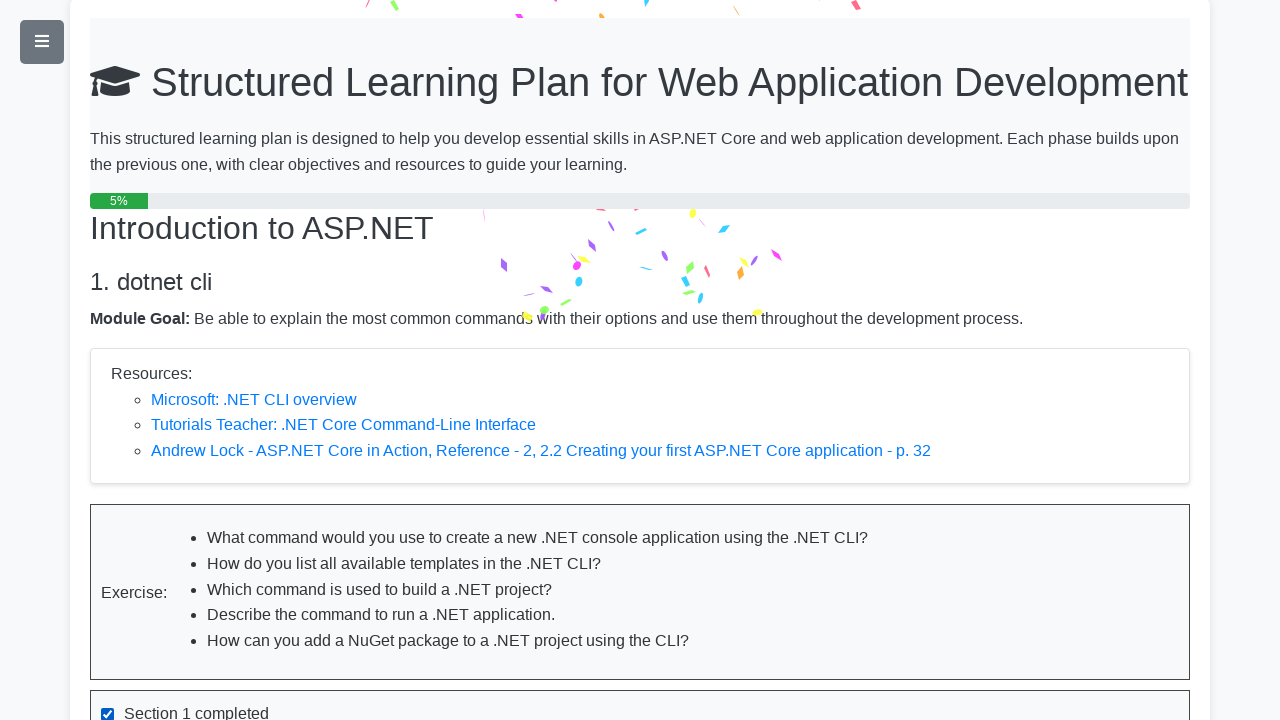

Unchecked the first section checkbox at (108, 714) on #section1-completed
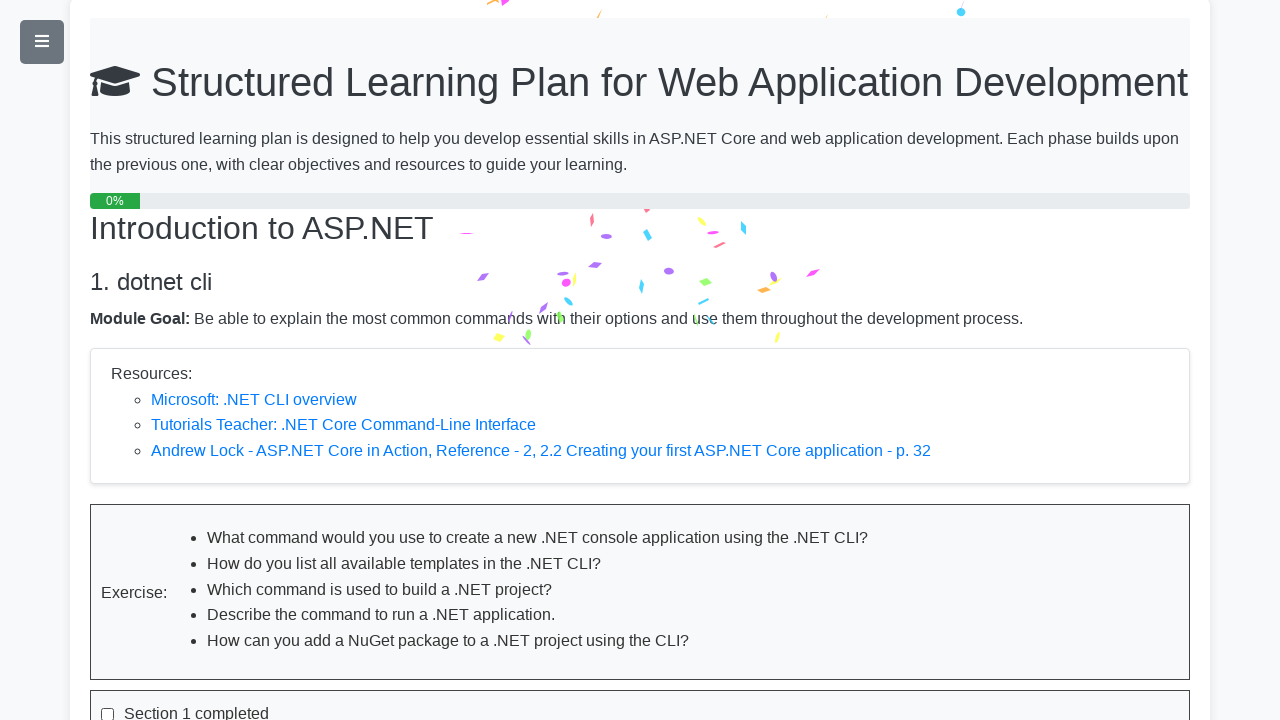

Verified the checkbox is now unchecked
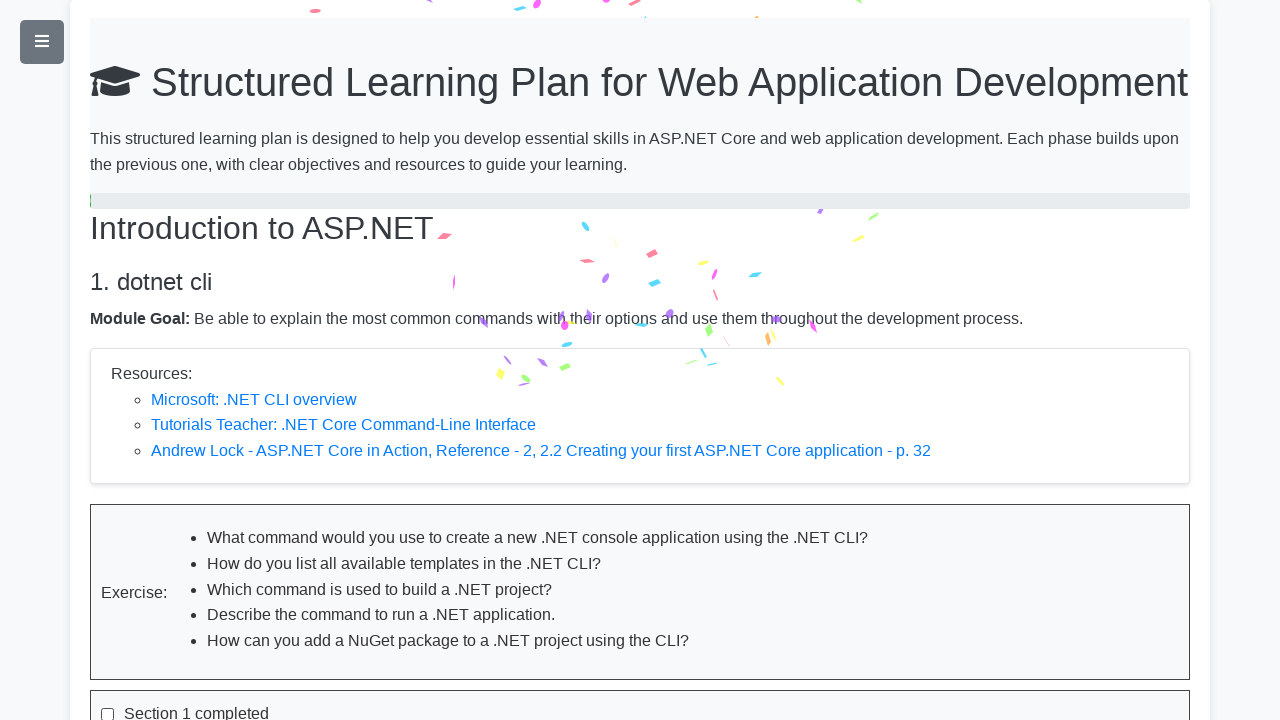

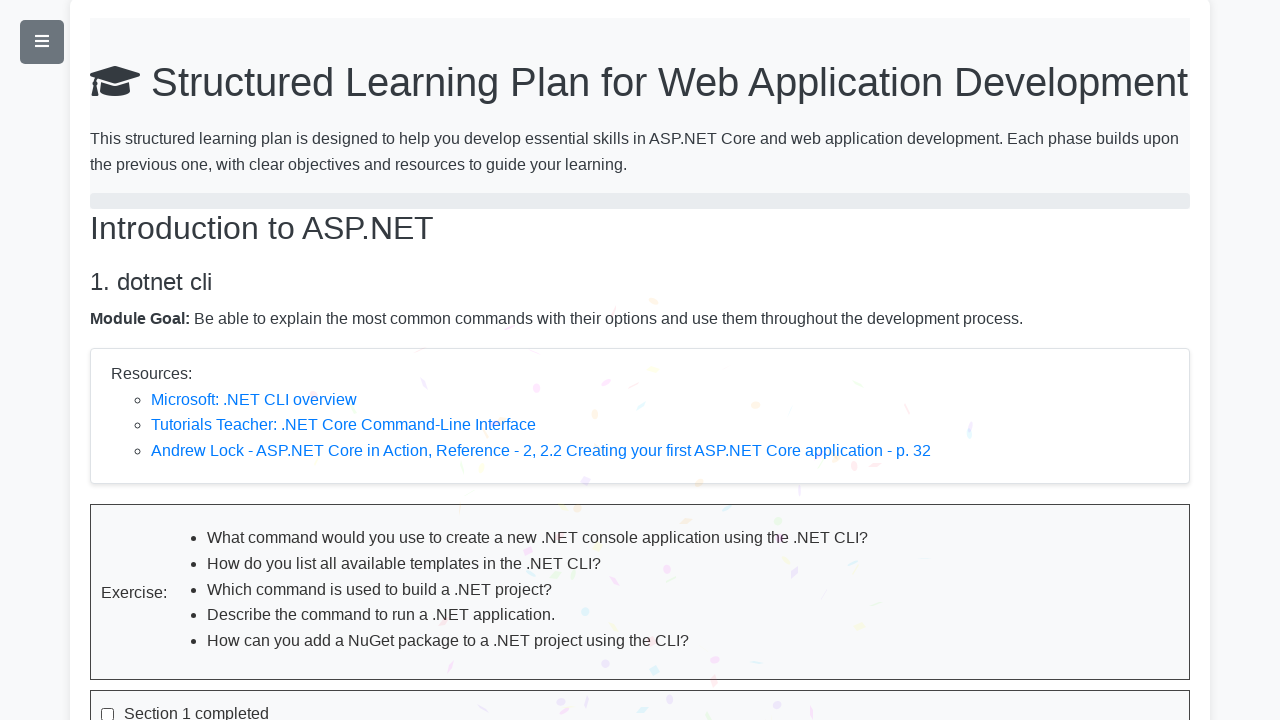